Tests browser window/tab handling by clicking a button to open a new tab, switching to it, reading content, and switching back to the main window

Starting URL: https://demoqa.com/browser-windows

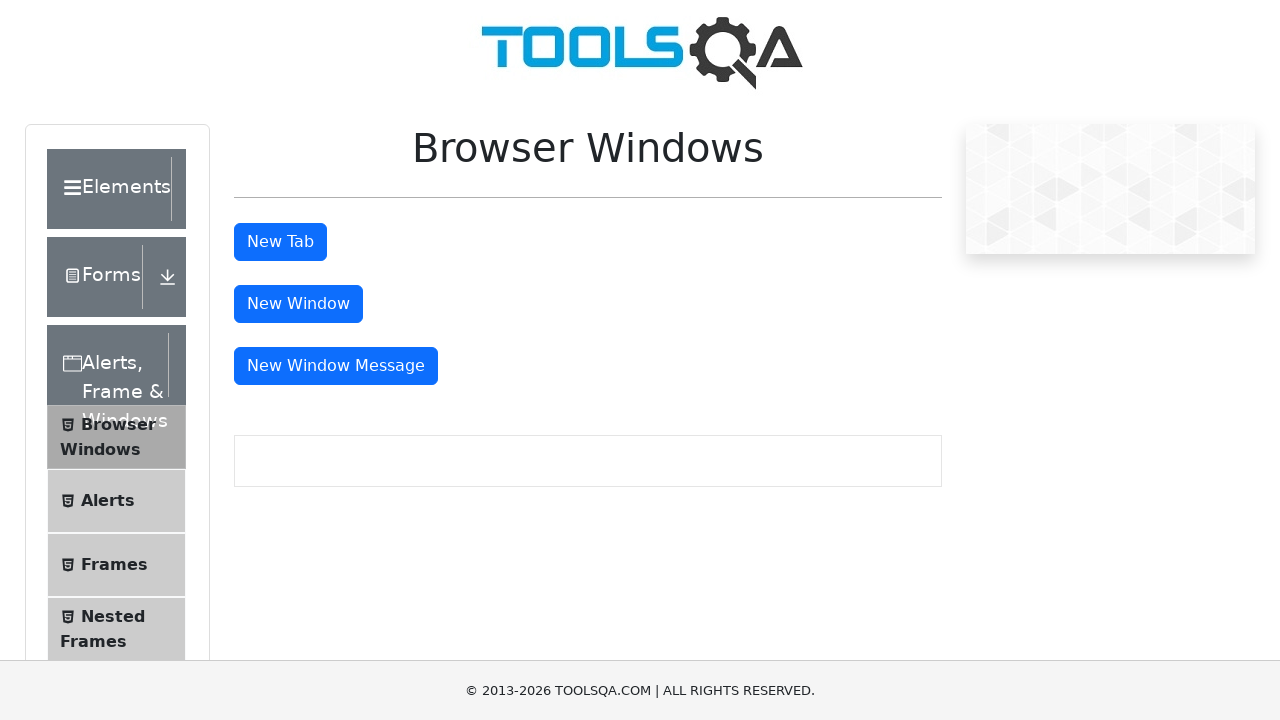

Clicked 'New Tab' button to open new tab at (280, 242) on xpath=//button[@id='tabButton']
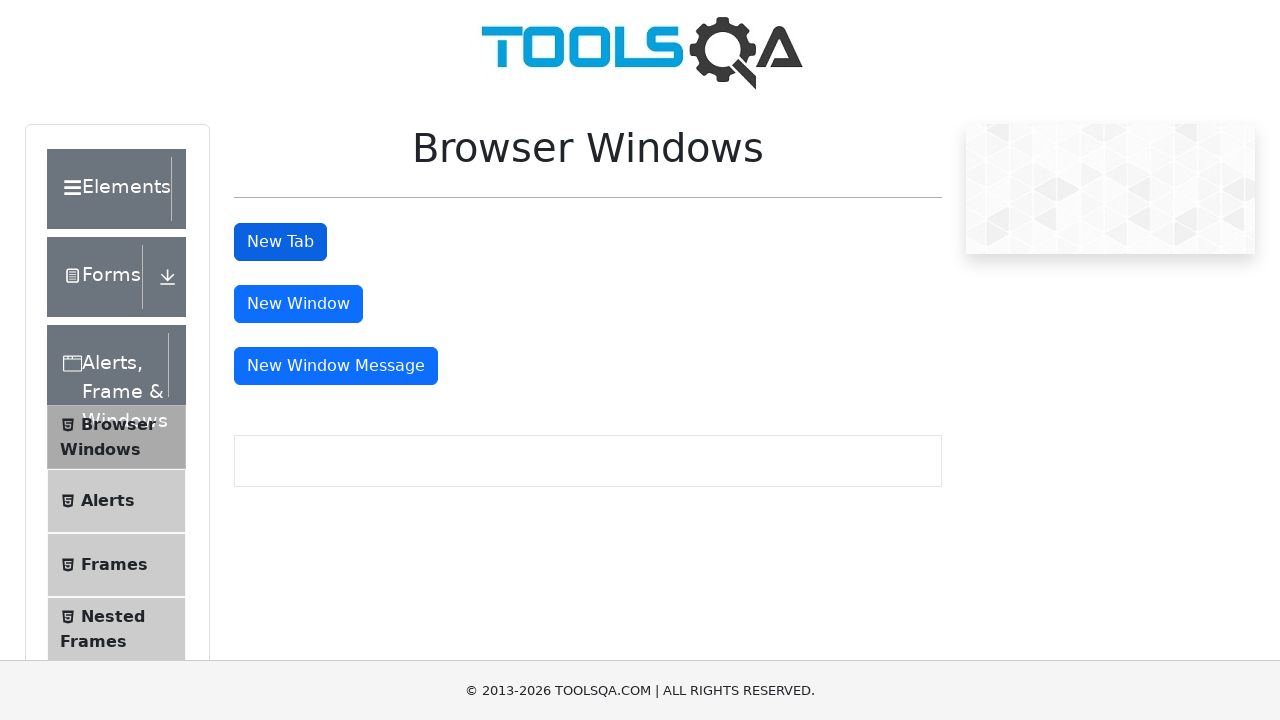

Waited for new tab to open
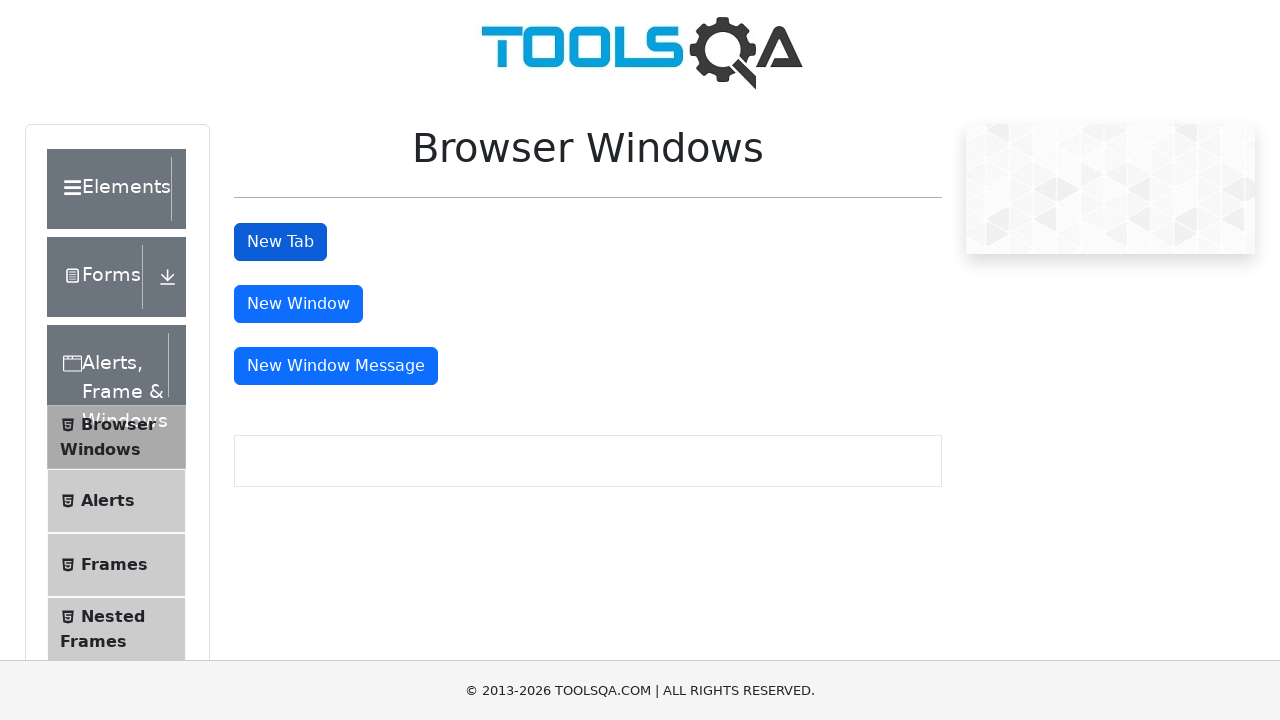

Retrieved all pages/tabs from context
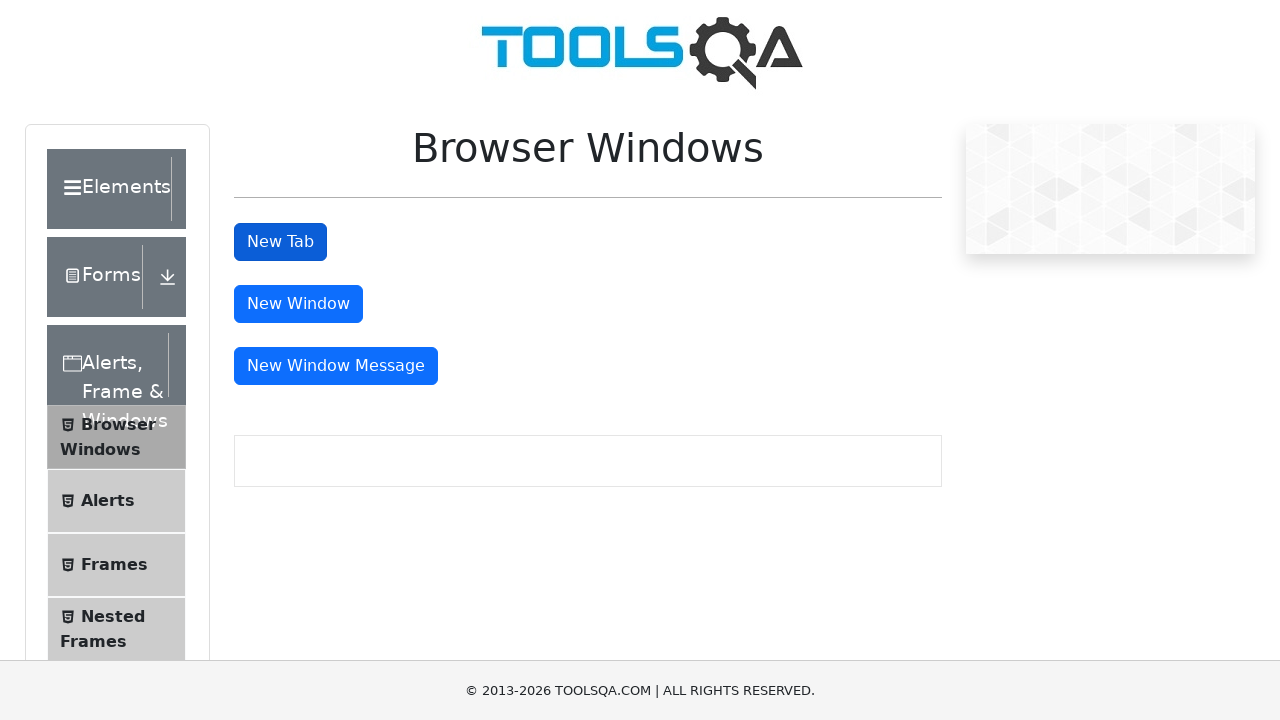

Switched to new tab (second page)
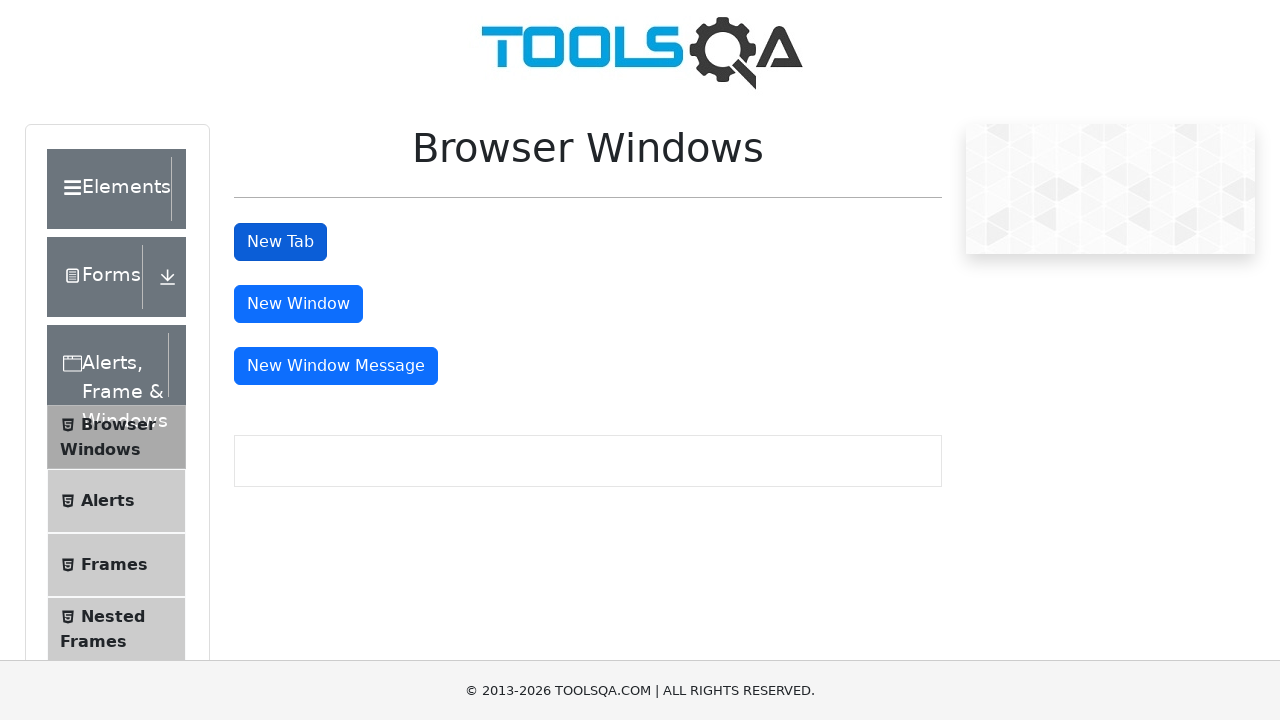

Read heading text from new tab: 'This is a sample page'
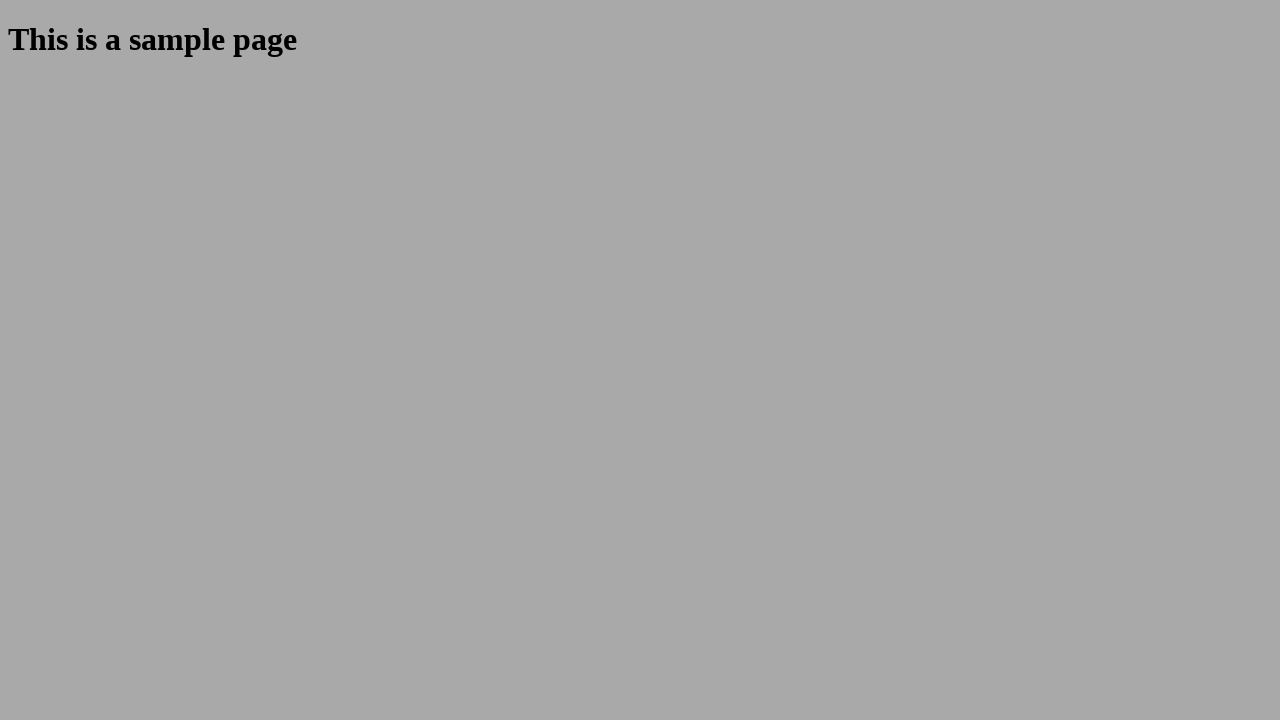

Retrieved new tab title: ''
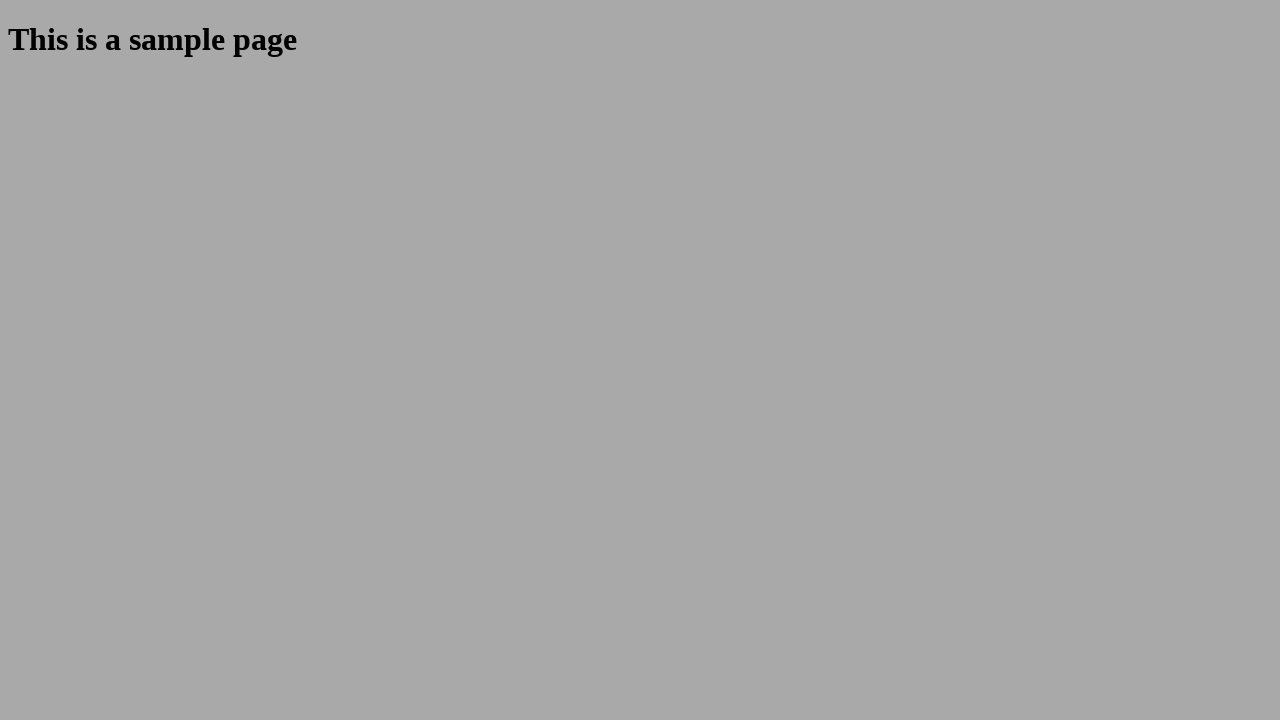

Retrieved new tab URL: 'https://demoqa.com/sample'
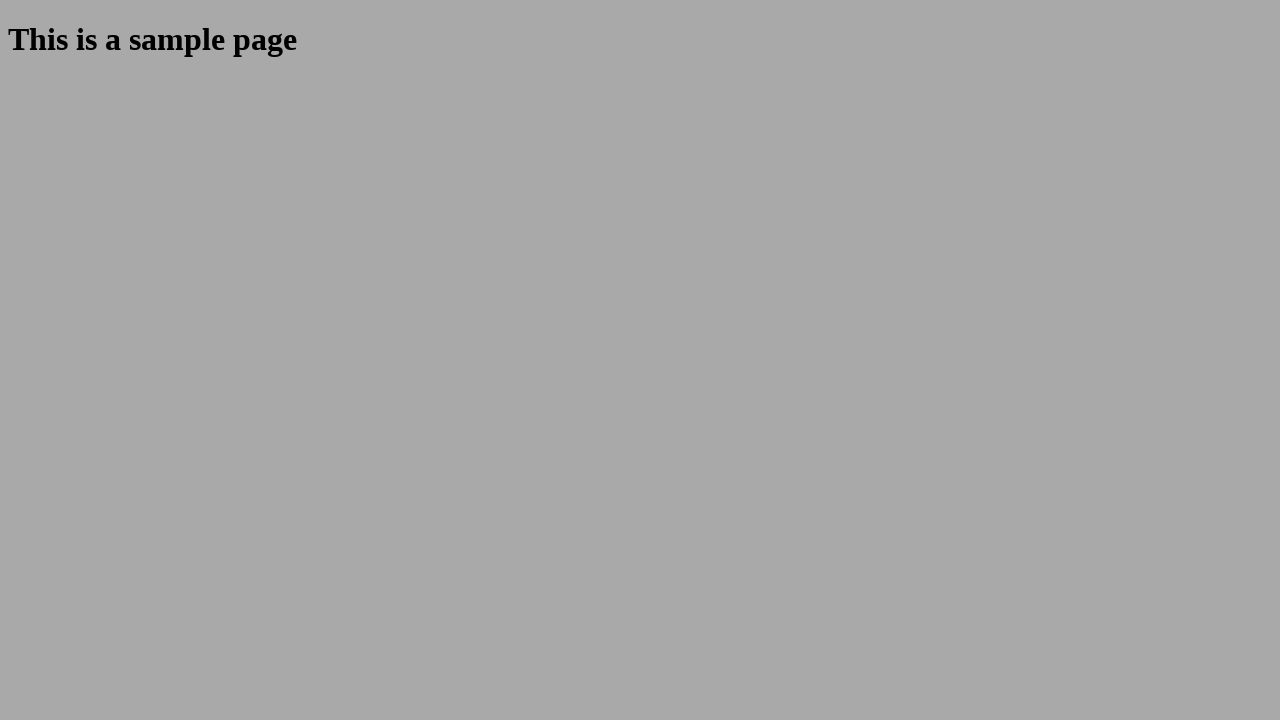

Closed the new tab
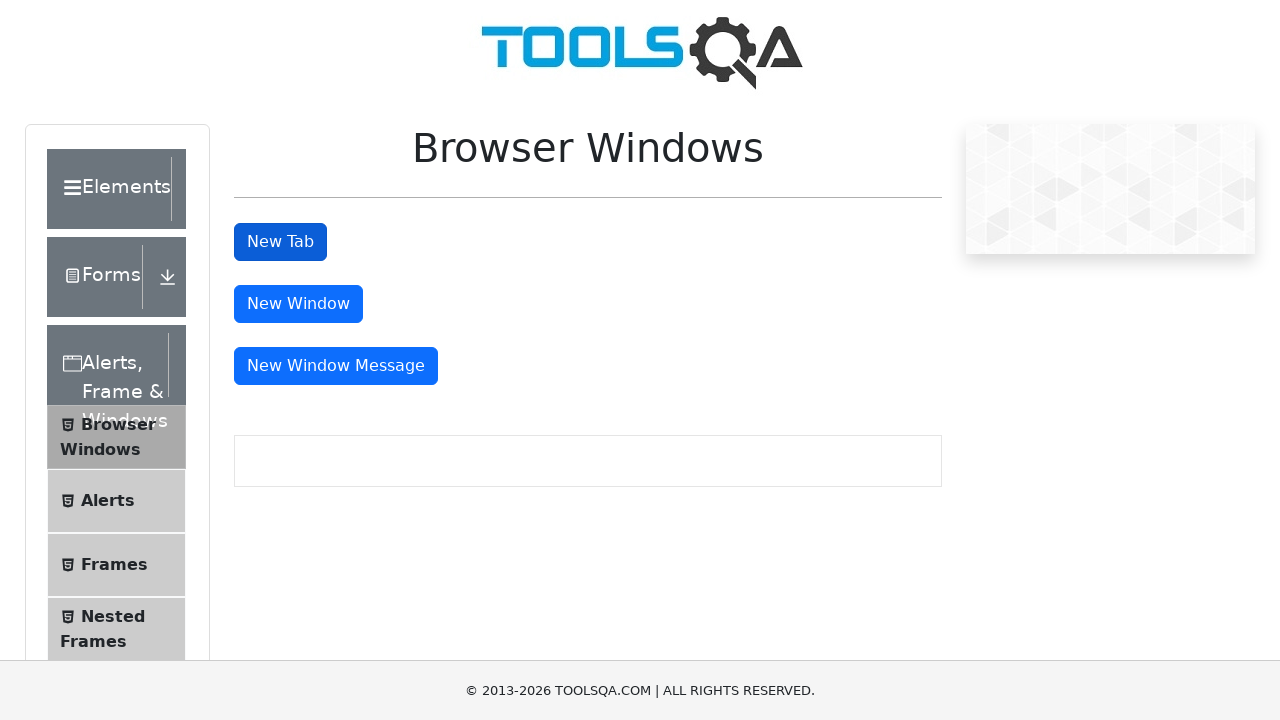

Verified return to main window at URL: 'https://demoqa.com/browser-windows'
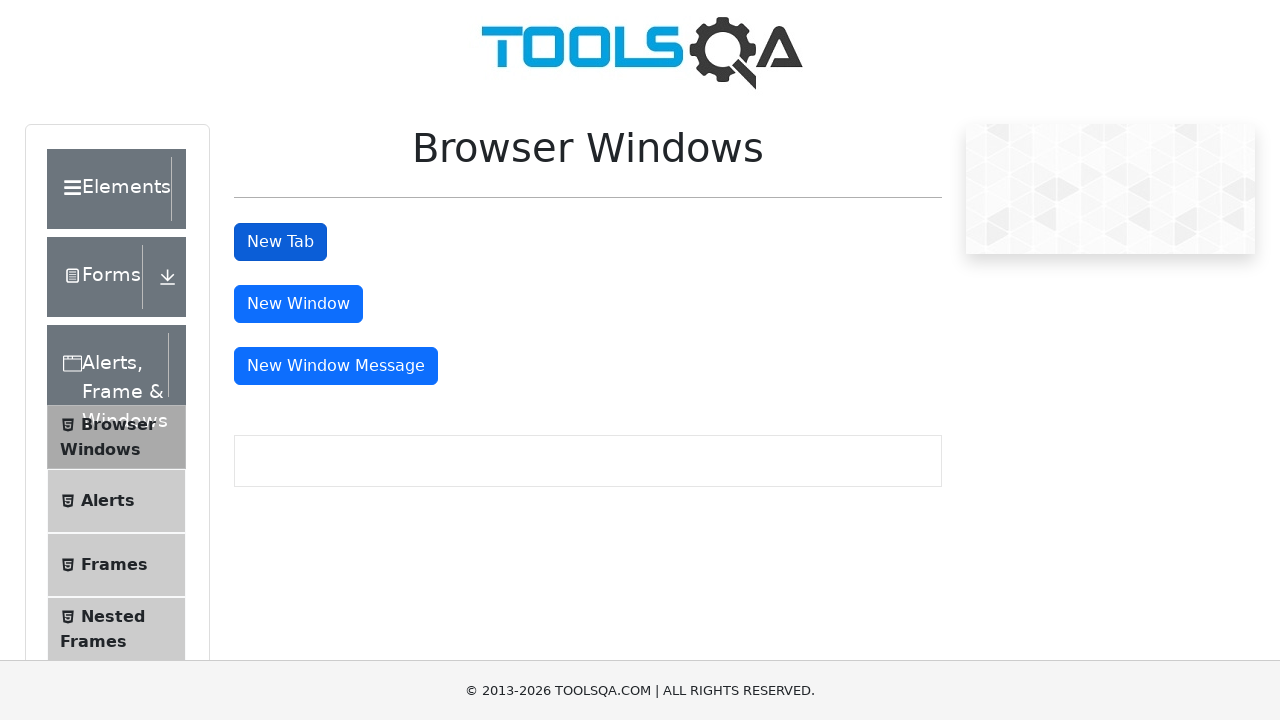

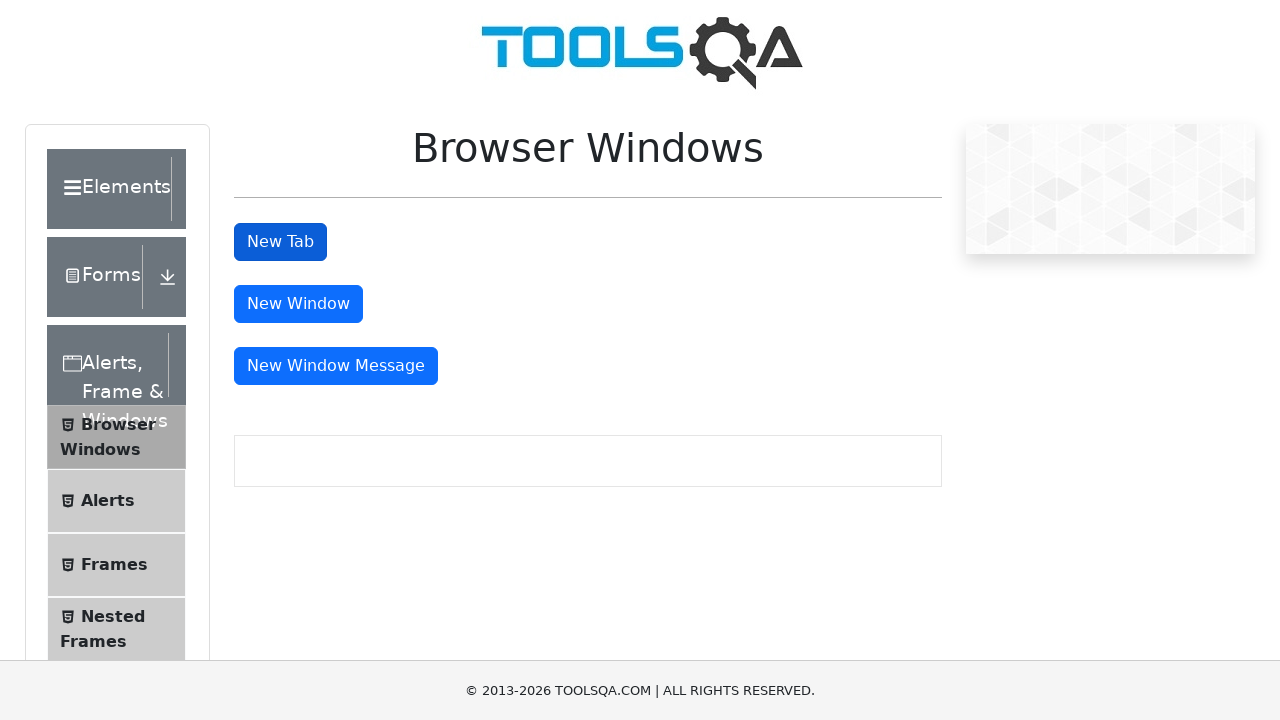